Tests window handling by clicking a link that opens a new window and verifying the new window's title

Starting URL: https://the-internet.herokuapp.com/windows

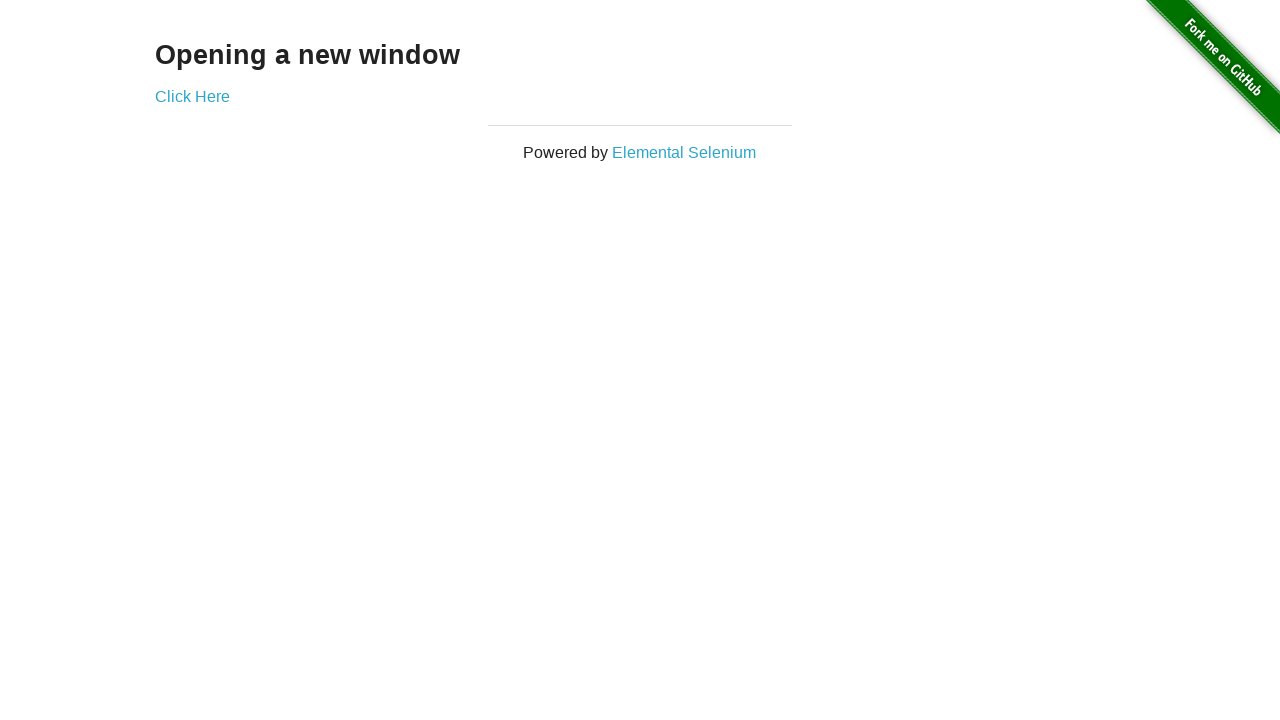

Retrieved initial page heading text
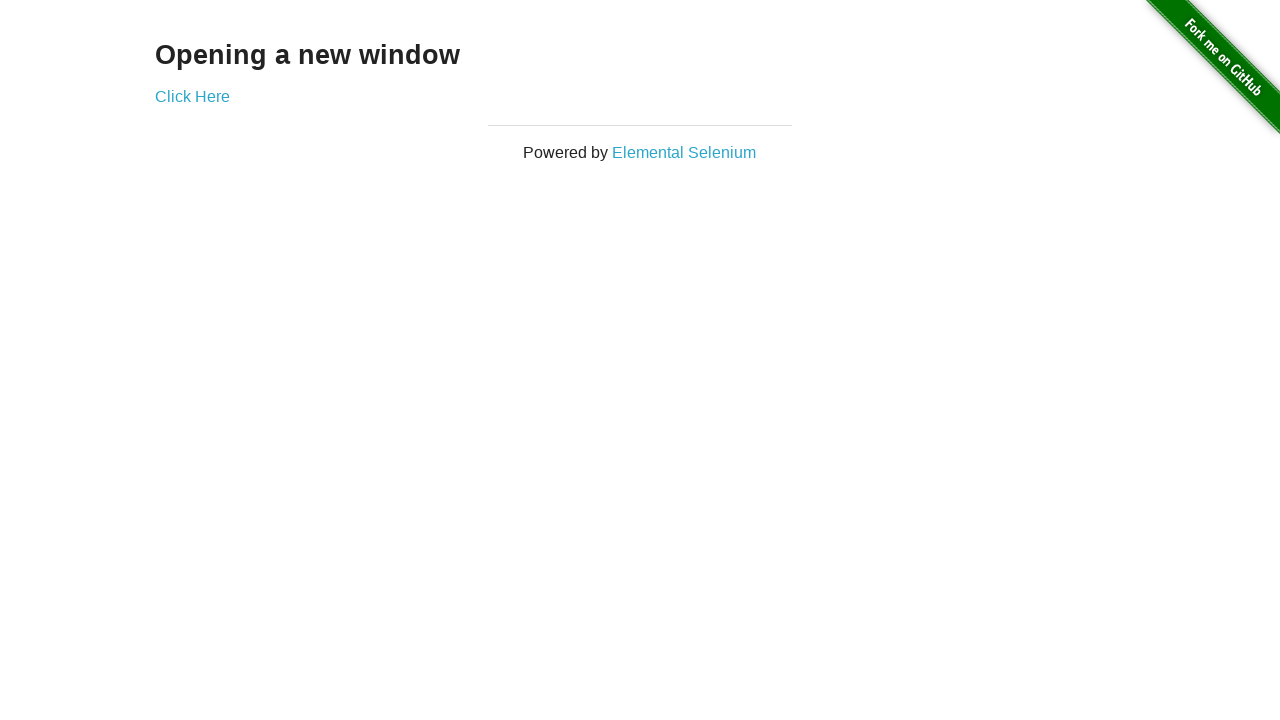

Verified initial page heading is 'Opening a new window'
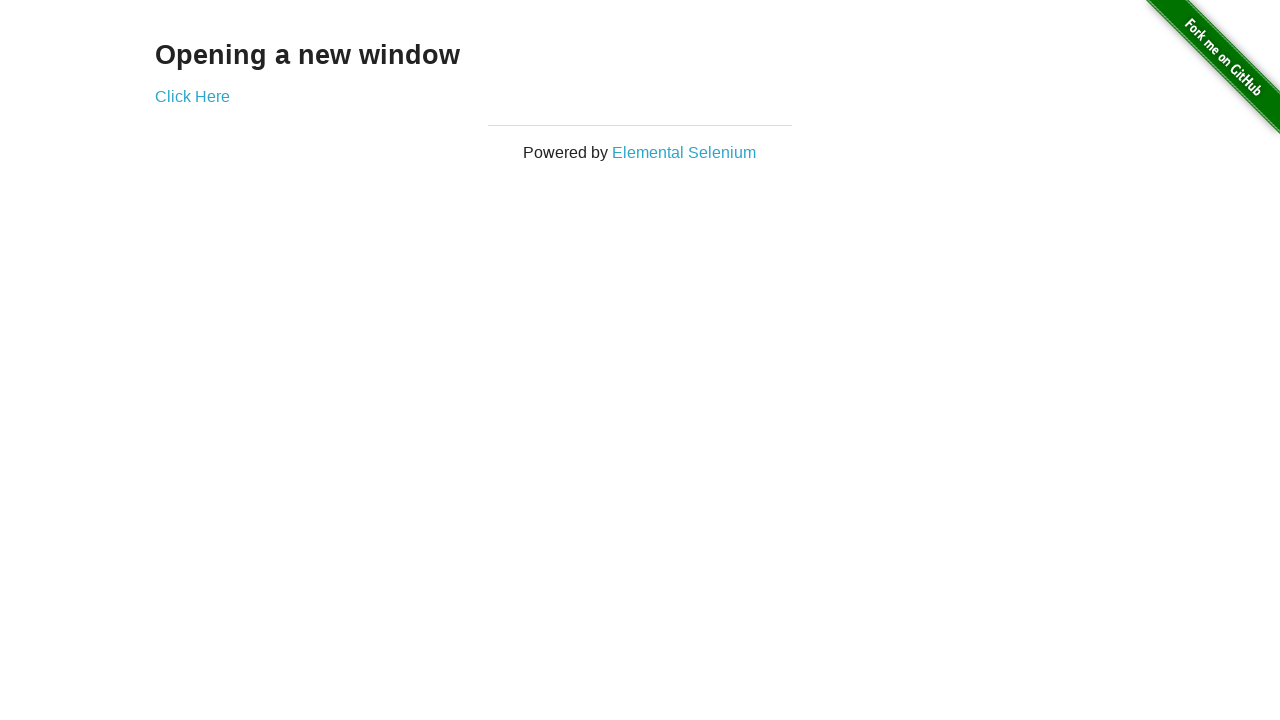

Retrieved initial page title
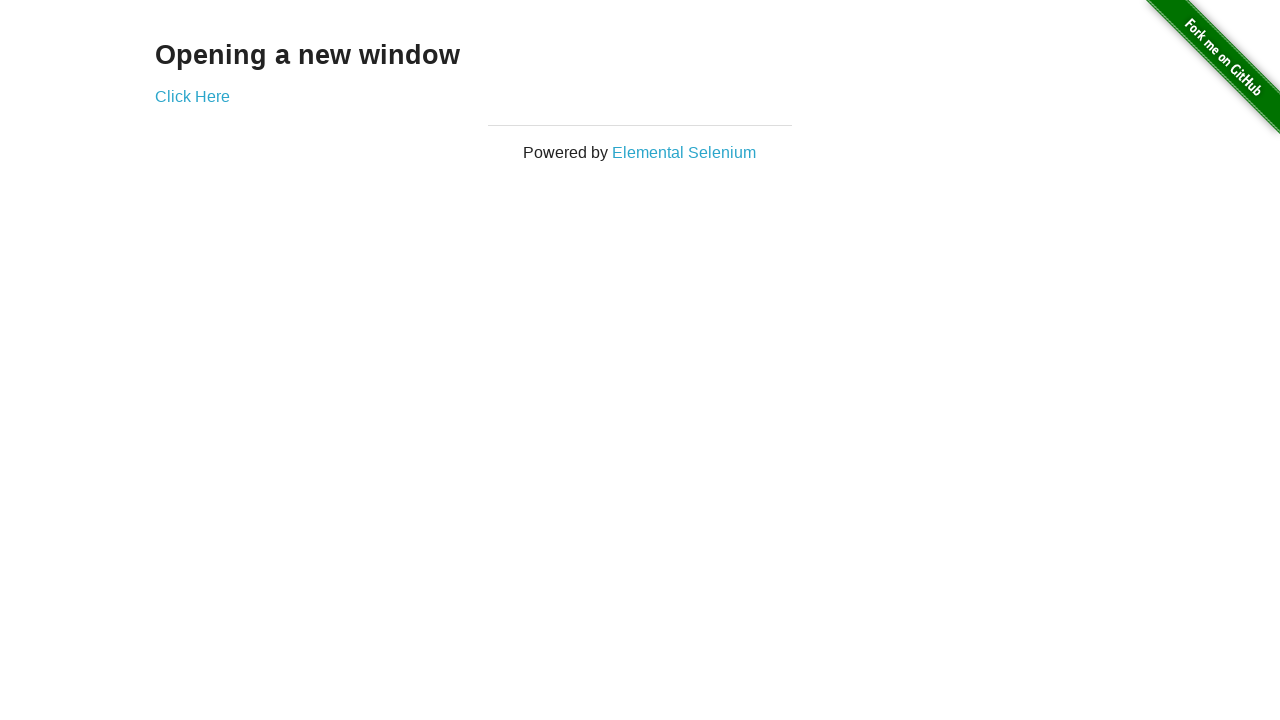

Verified initial page title is 'The Internet'
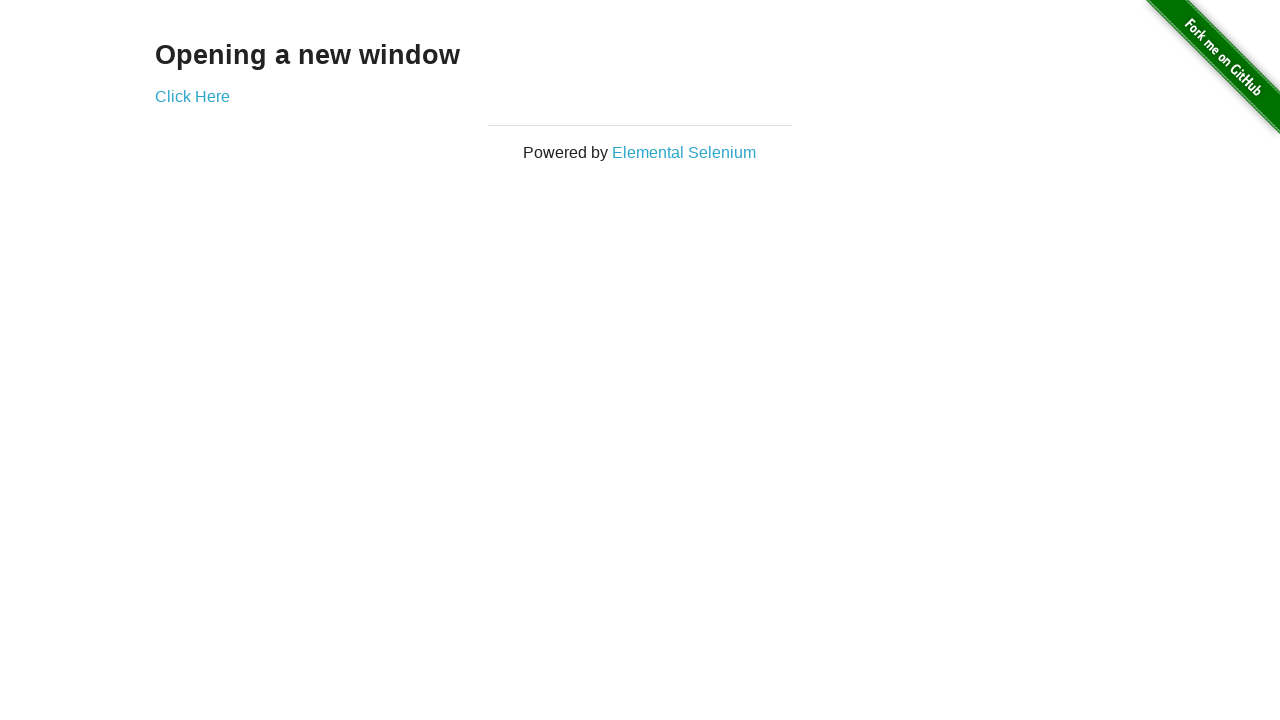

Clicked 'Click Here' link to open new window at (192, 96) on text=Click Here
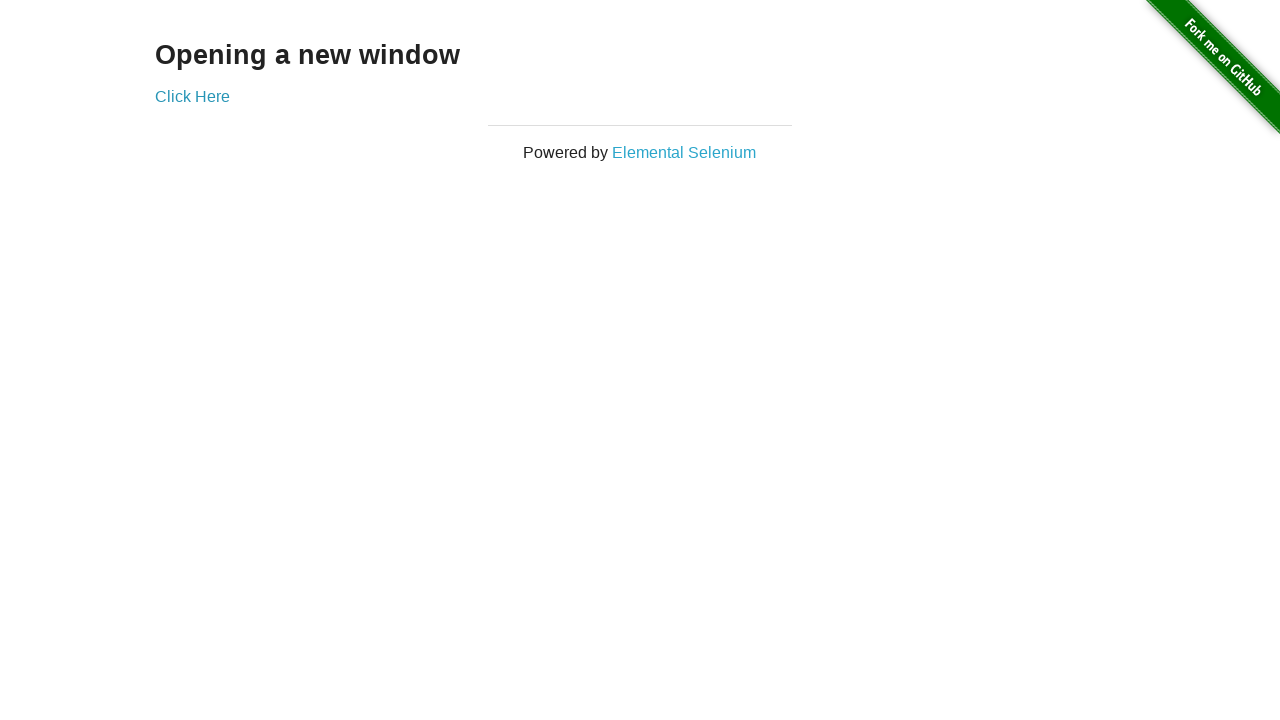

New page loaded and ready
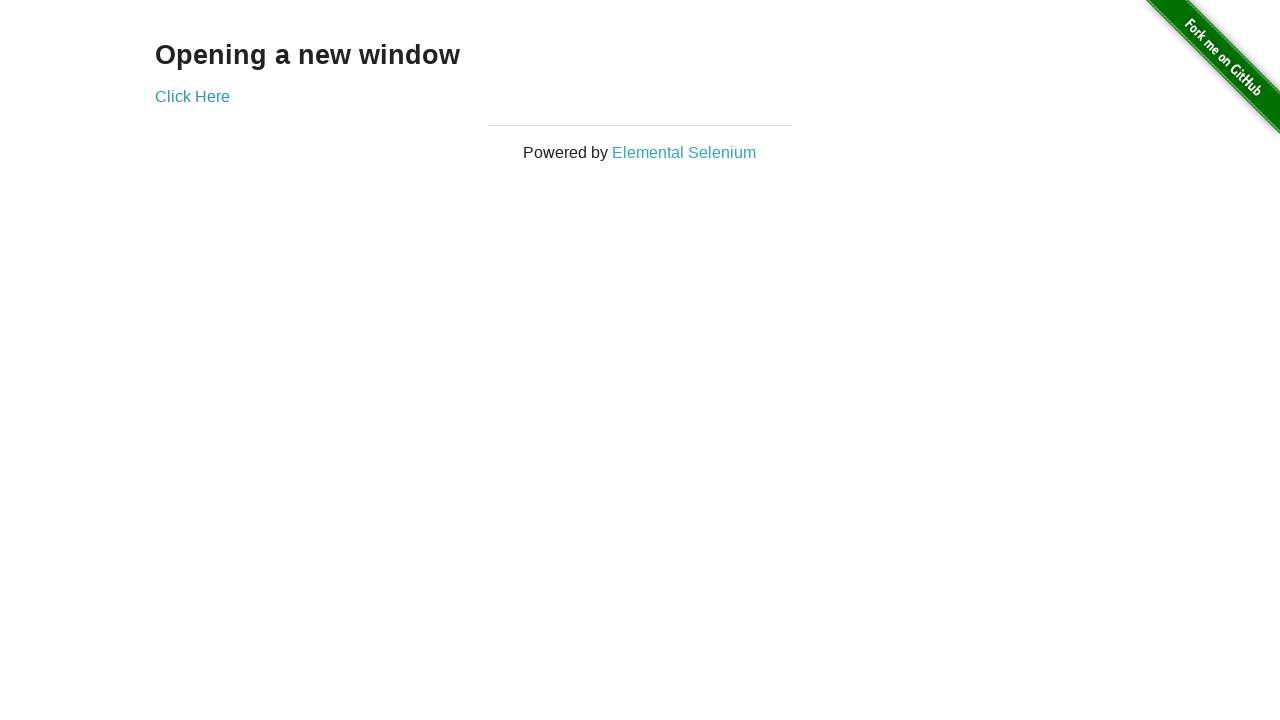

Retrieved new window title
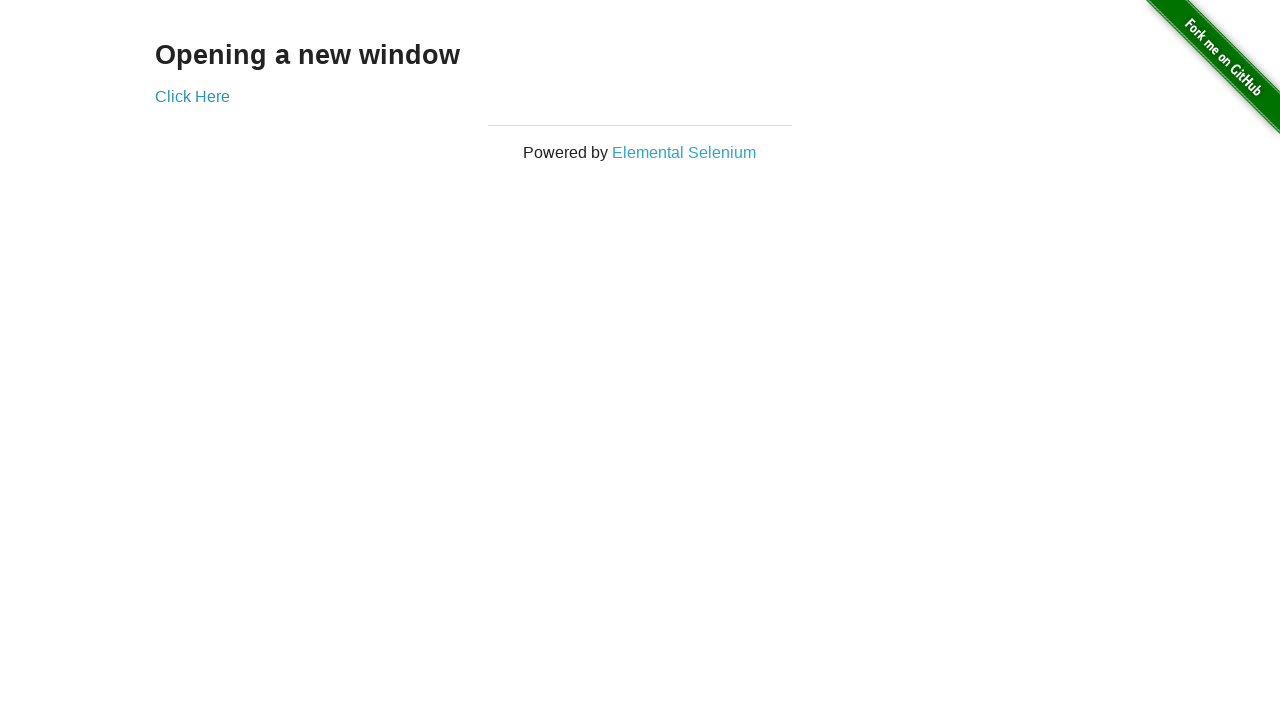

Verified new window title is 'New Window'
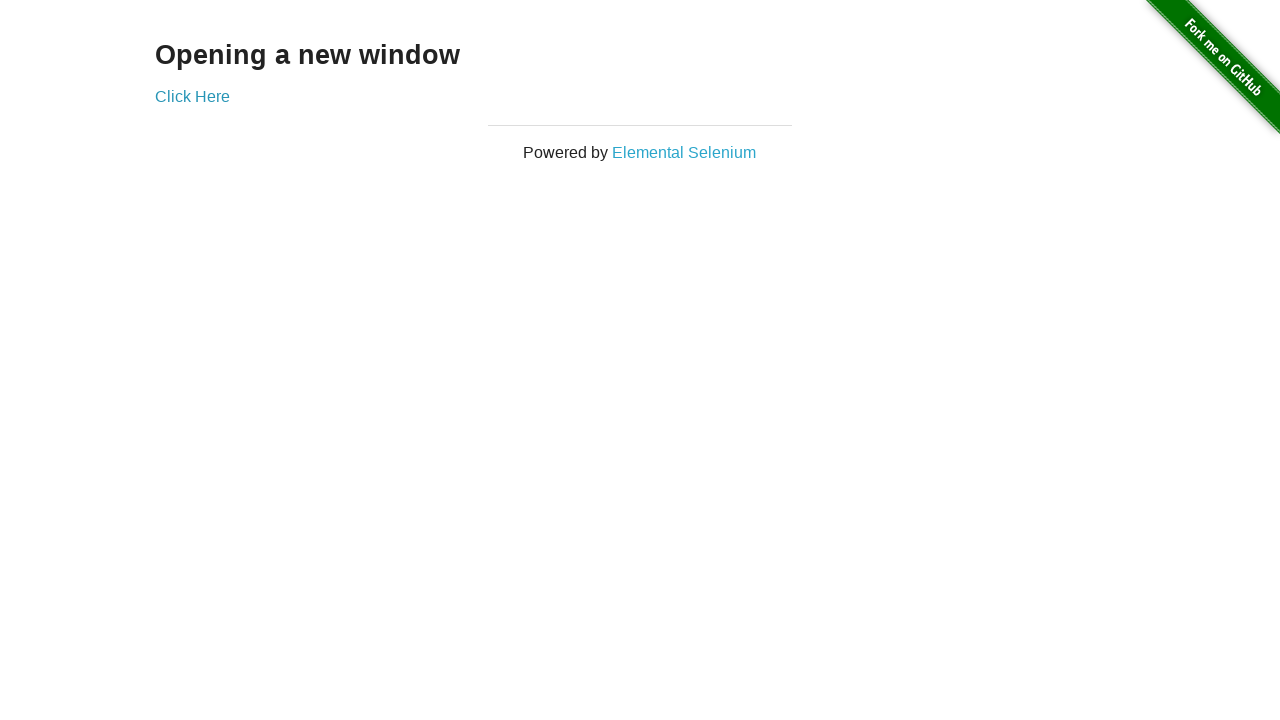

Closed the new window
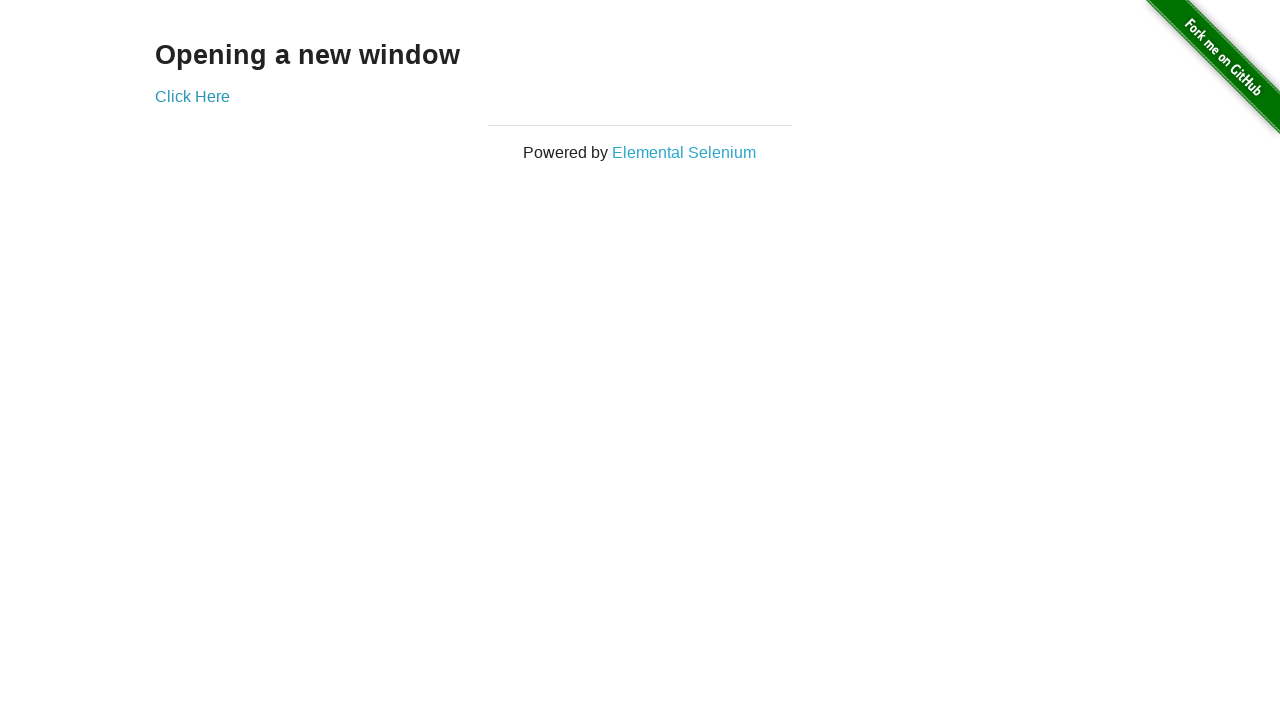

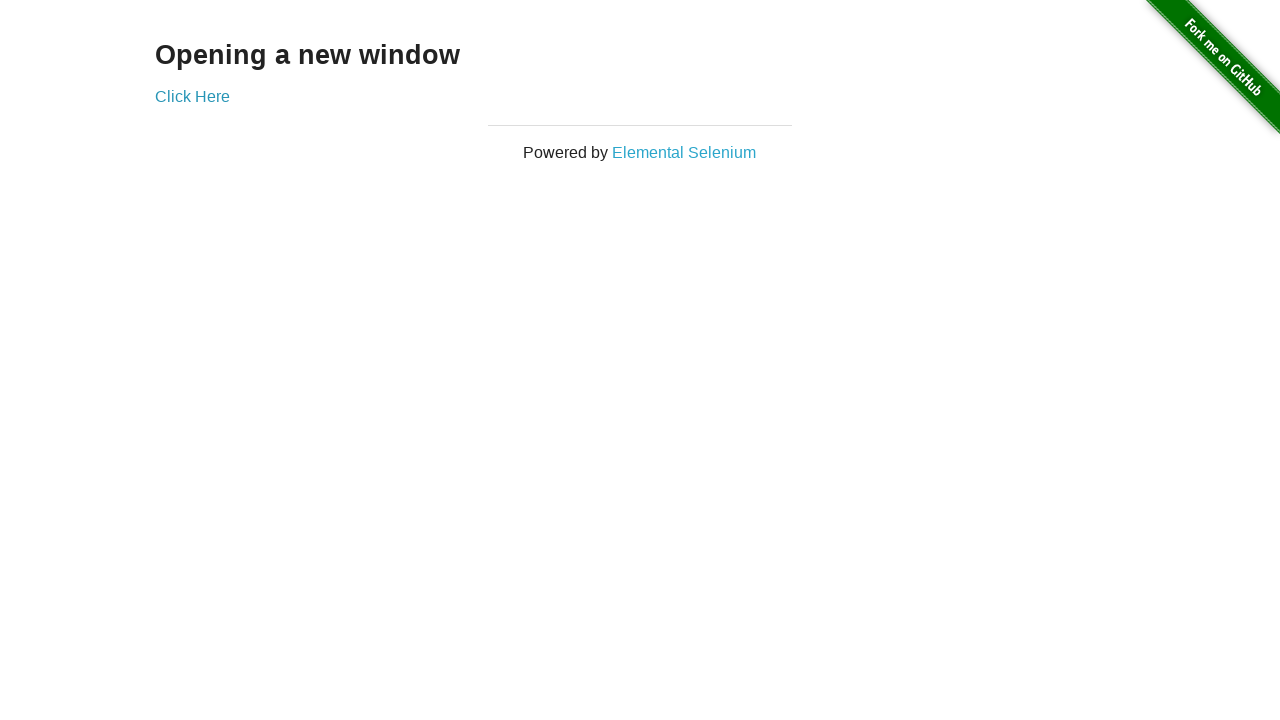